Tests dynamic loading functionality by clicking a Start button, waiting for loading indicator to disappear, and verifying that "Hello World!" text is displayed

Starting URL: https://automationfc.github.io/dynamic-loading/

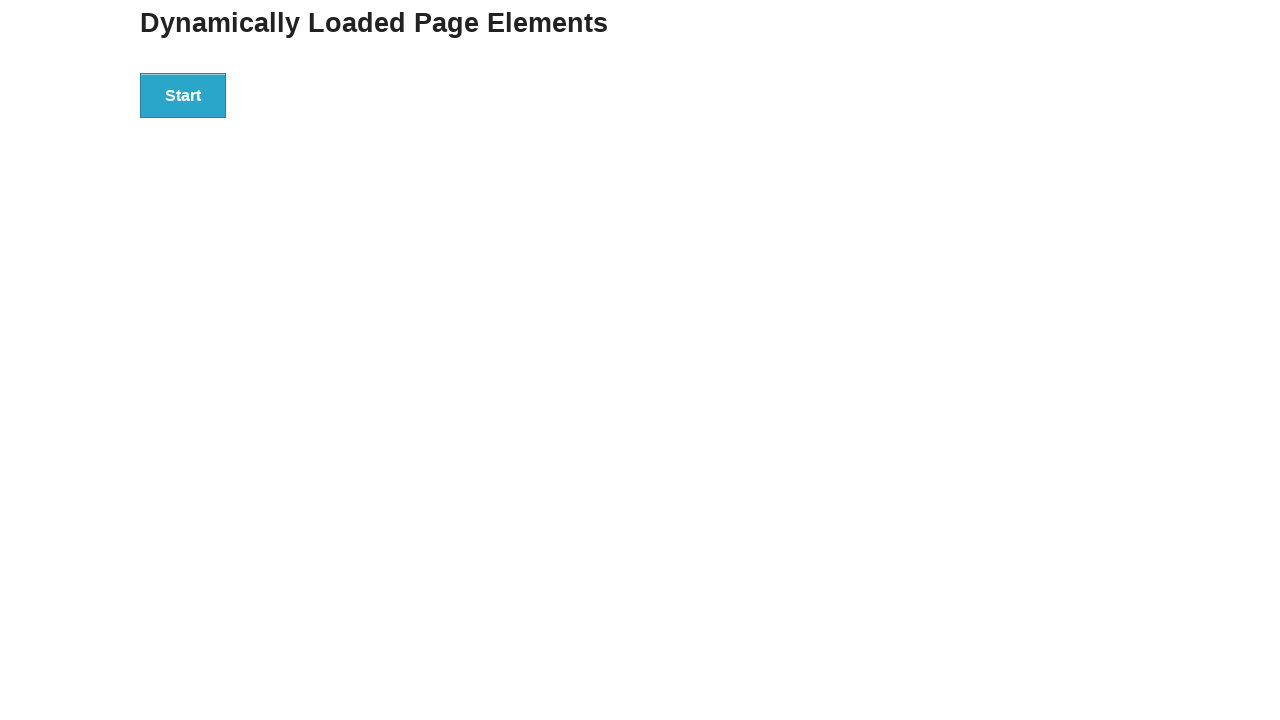

Clicked the Start button at (183, 95) on xpath=//*[text()='Start']
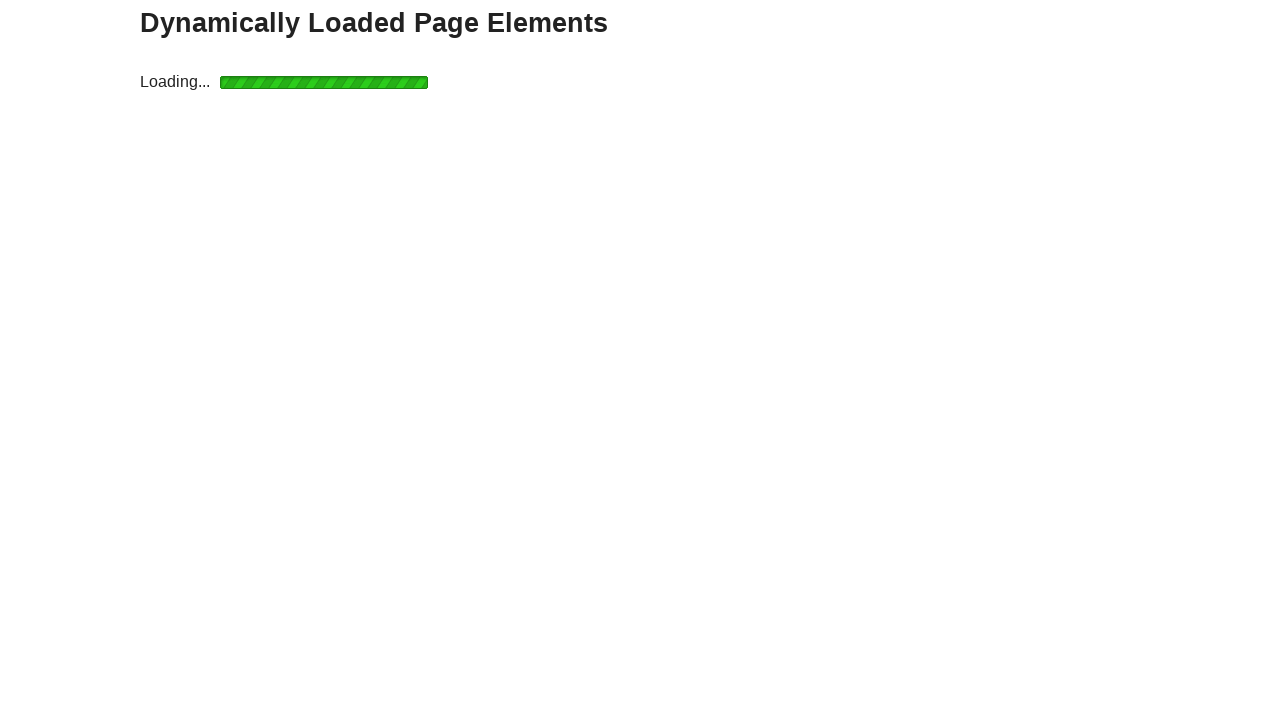

Loading indicator disappeared
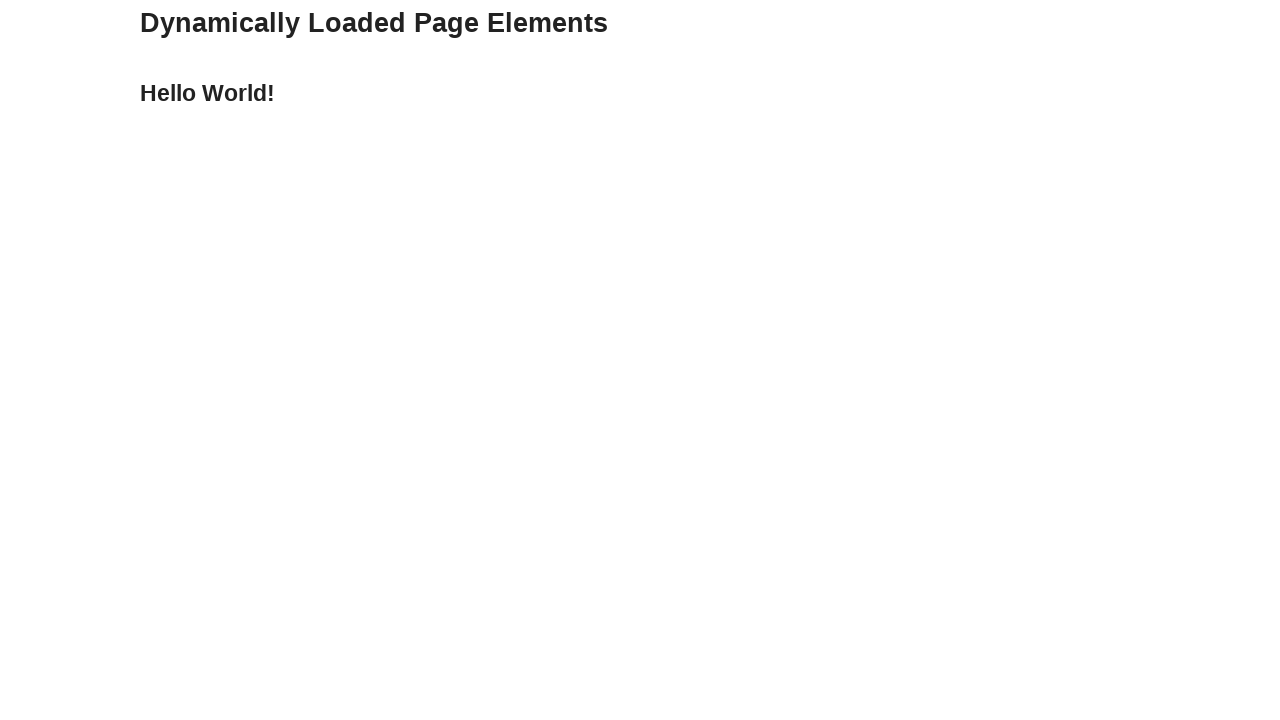

Hello World! text is displayed
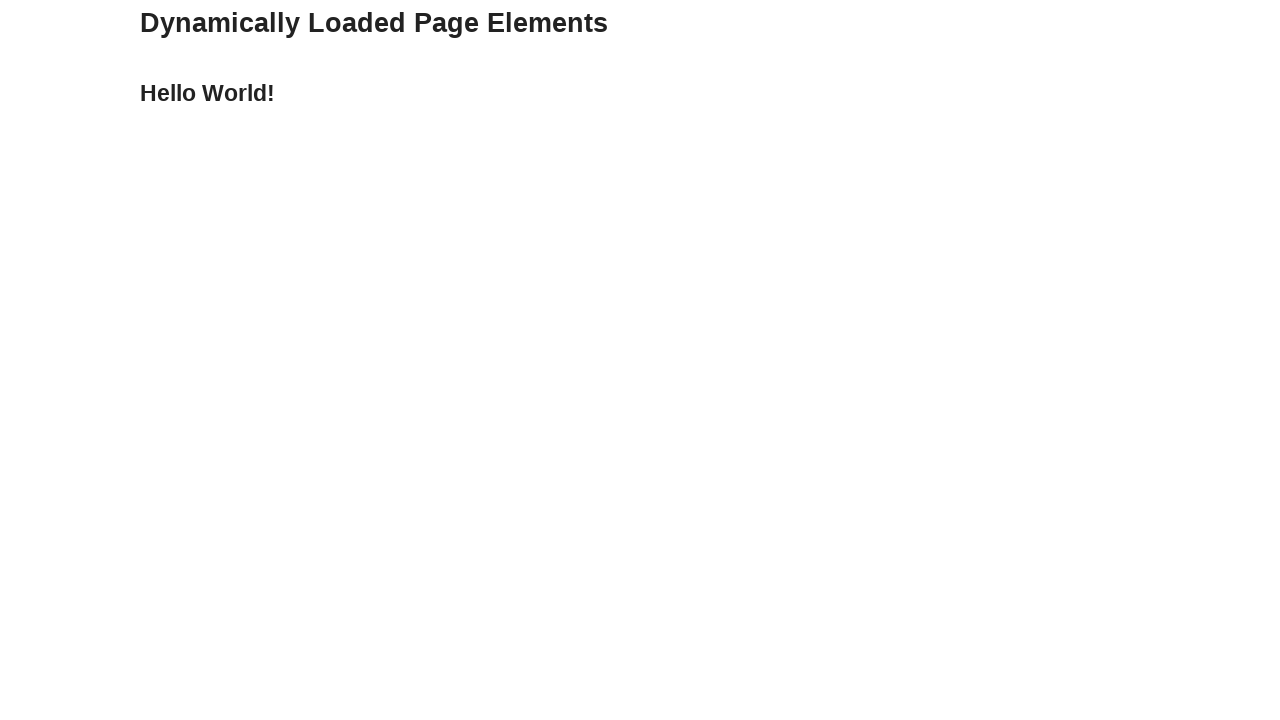

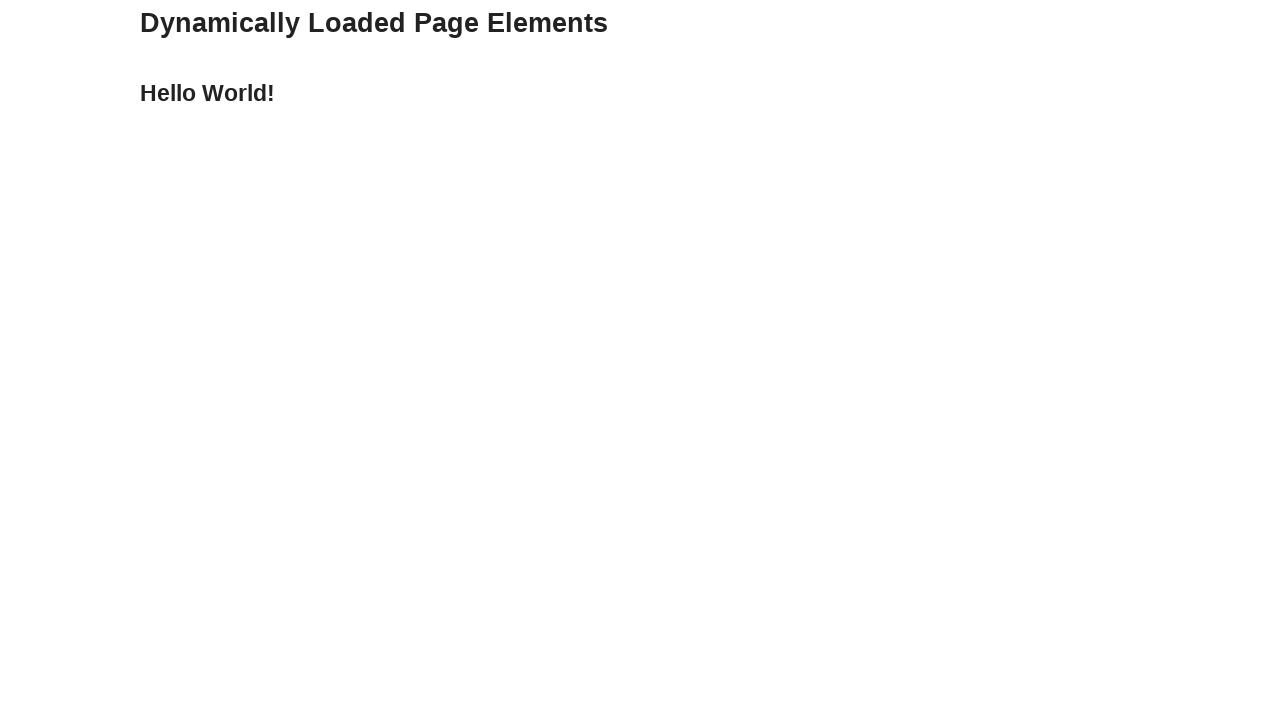